Tests JavaScript confirm dialog functionality by clicking a button to trigger a confirm alert, dismissing the alert, and verifying the result message is displayed on the page.

Starting URL: https://the-internet.herokuapp.com/javascript_alerts

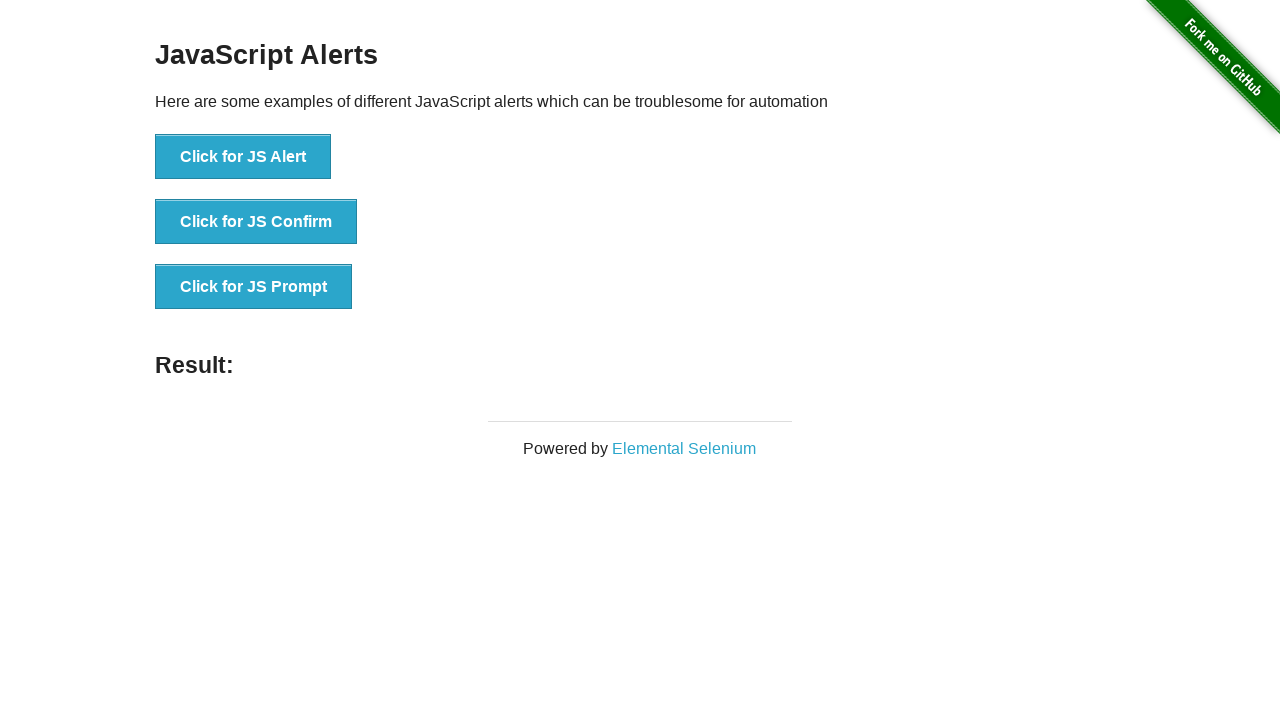

Clicked button to trigger JS confirm dialog at (256, 222) on //button[@onclick="jsConfirm()"]
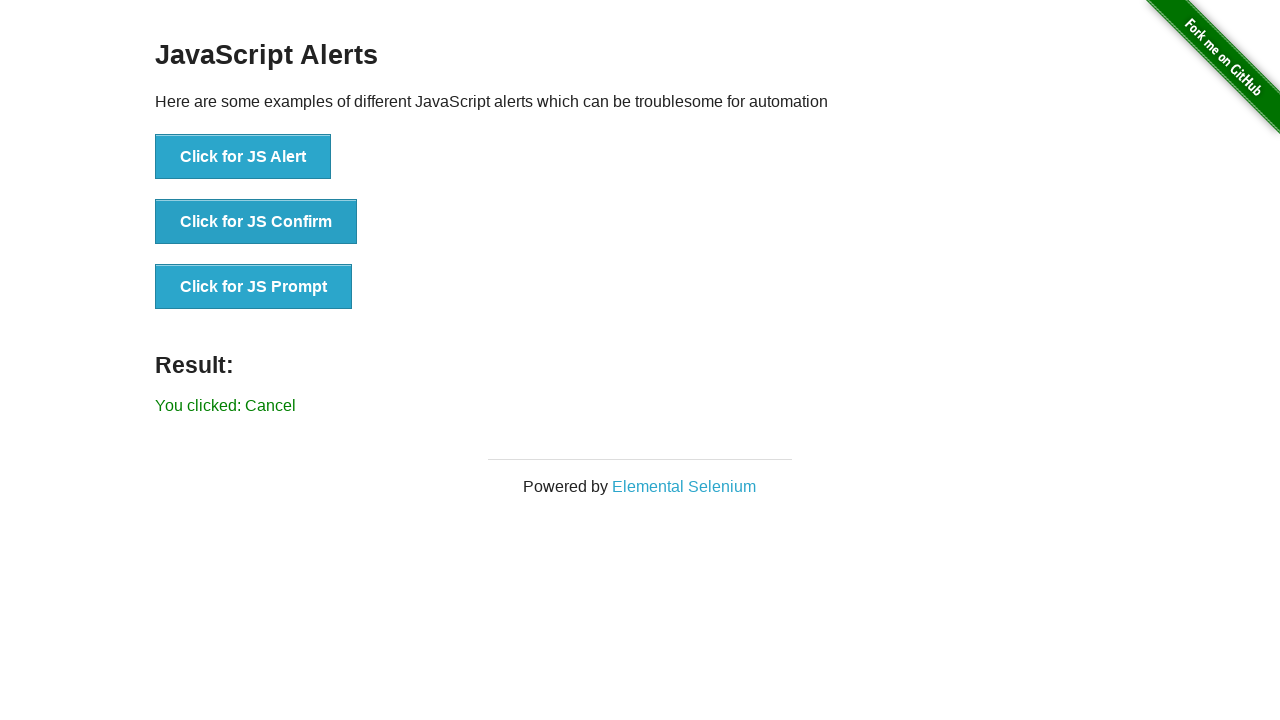

Set up dialog handler to dismiss confirm alerts
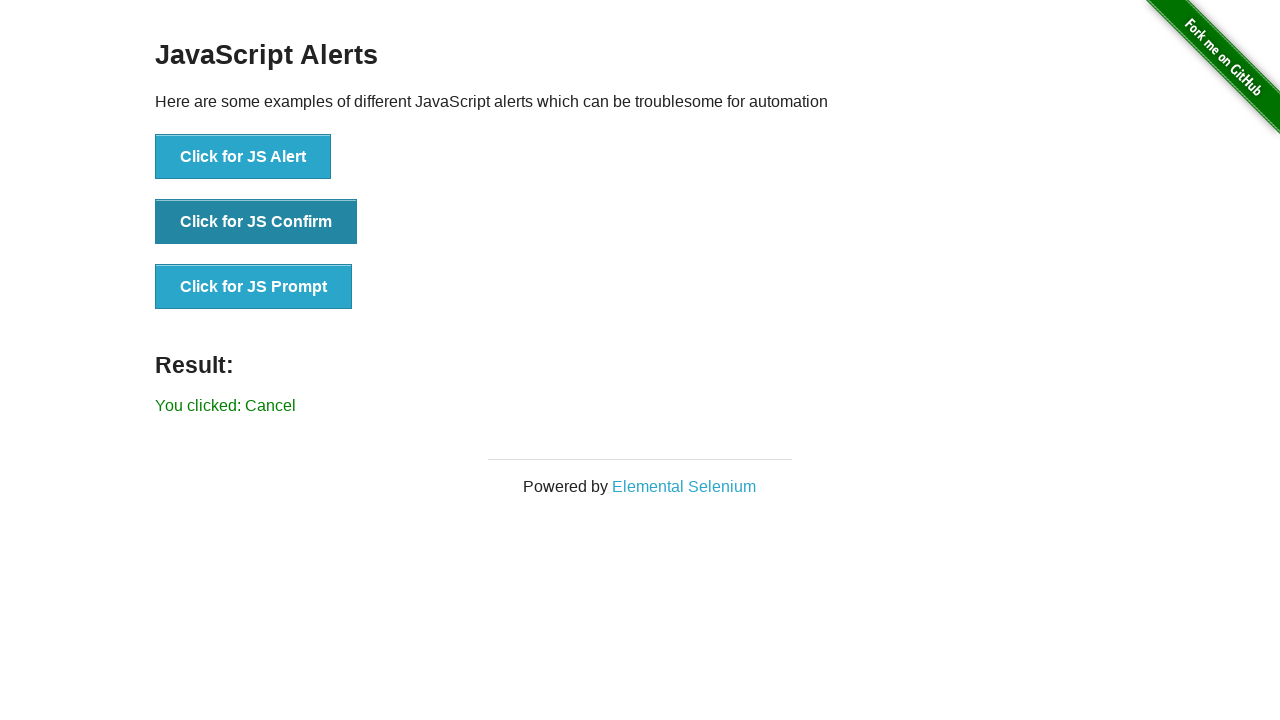

Clicked button again to trigger confirm dialog with handler active at (256, 222) on //button[@onclick="jsConfirm()"]
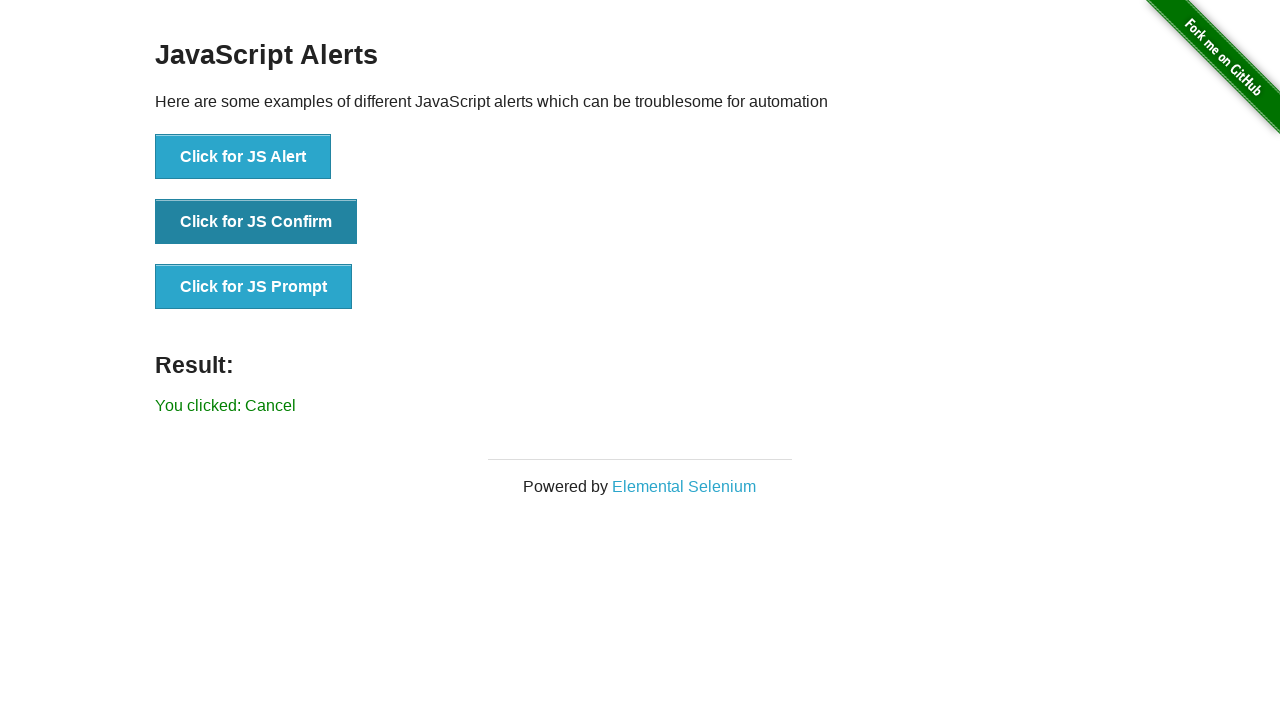

Result element appeared on page after dismissing dialog
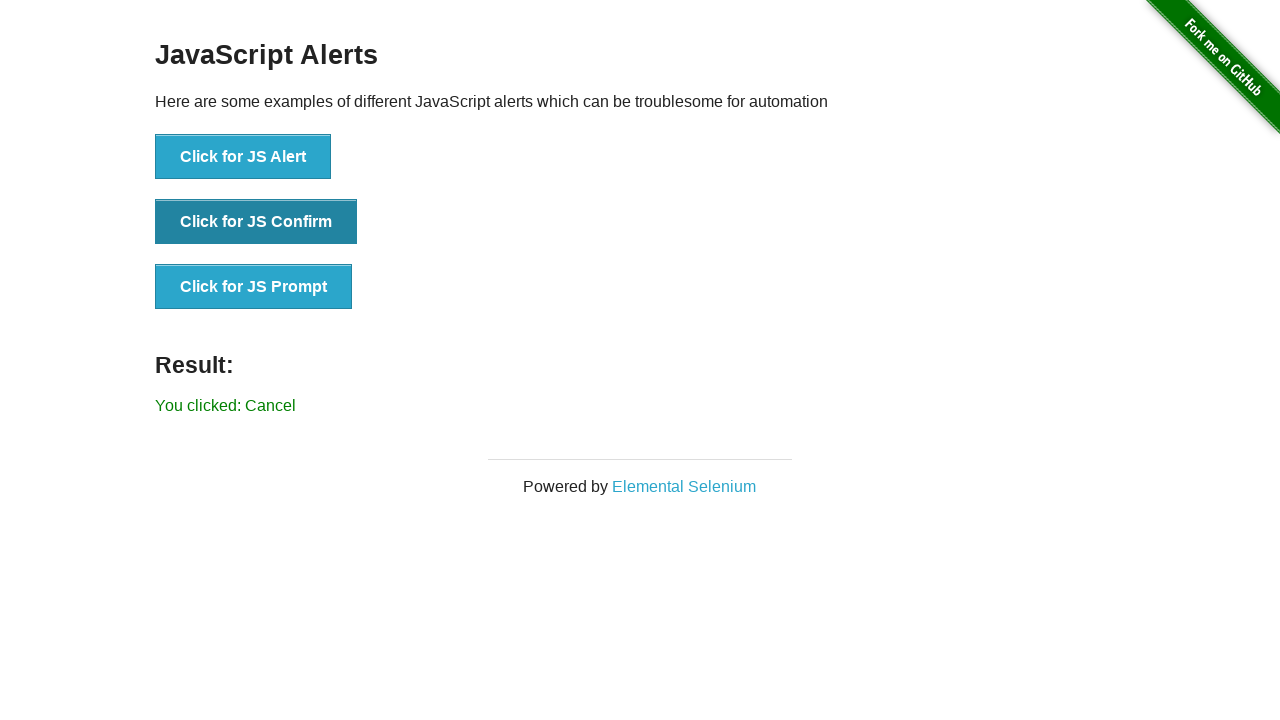

Verified result message is visible on page
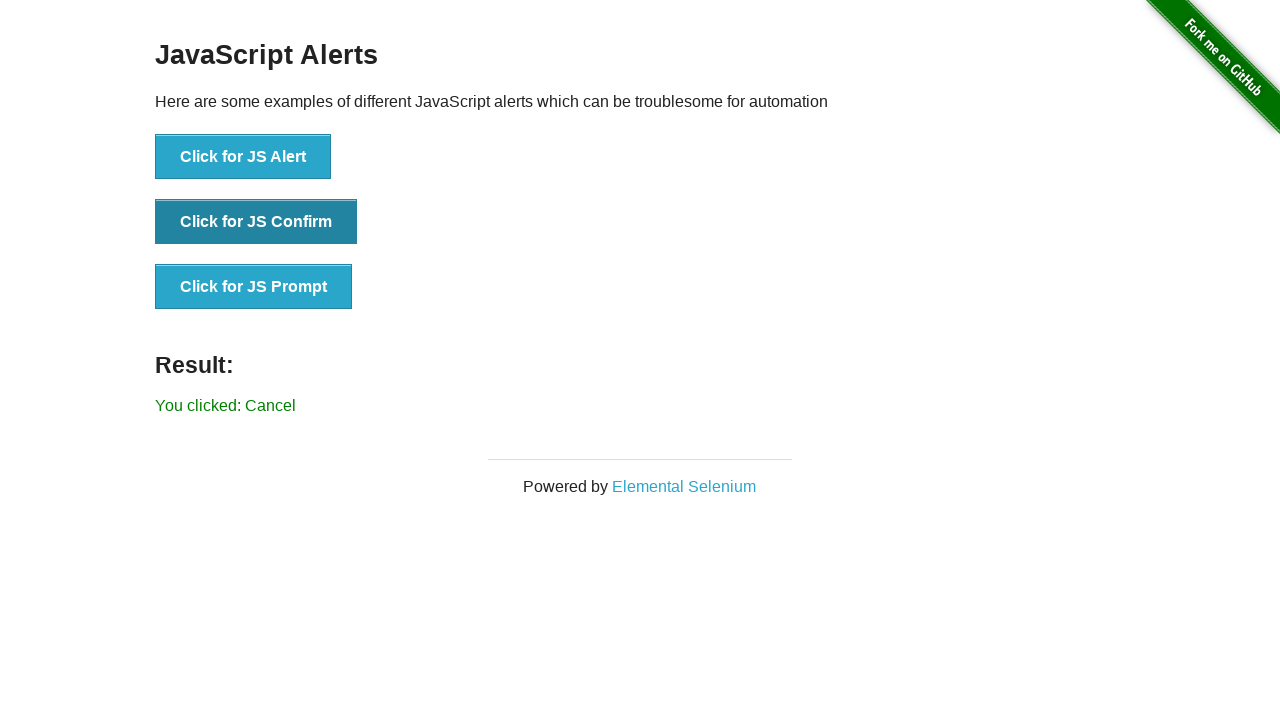

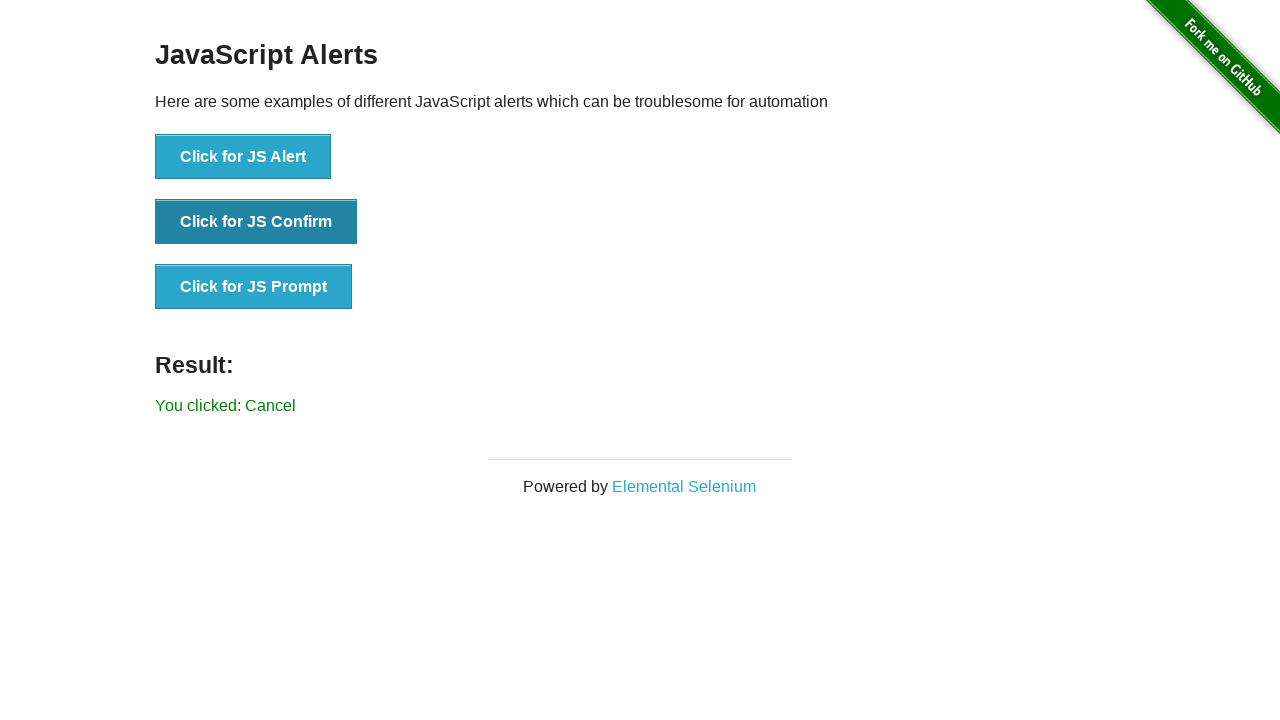